Tests the eraser tool on an HTML canvas by clicking eraser and dragging to erase content

Starting URL: http://www.htmlcanvasstudio.com/

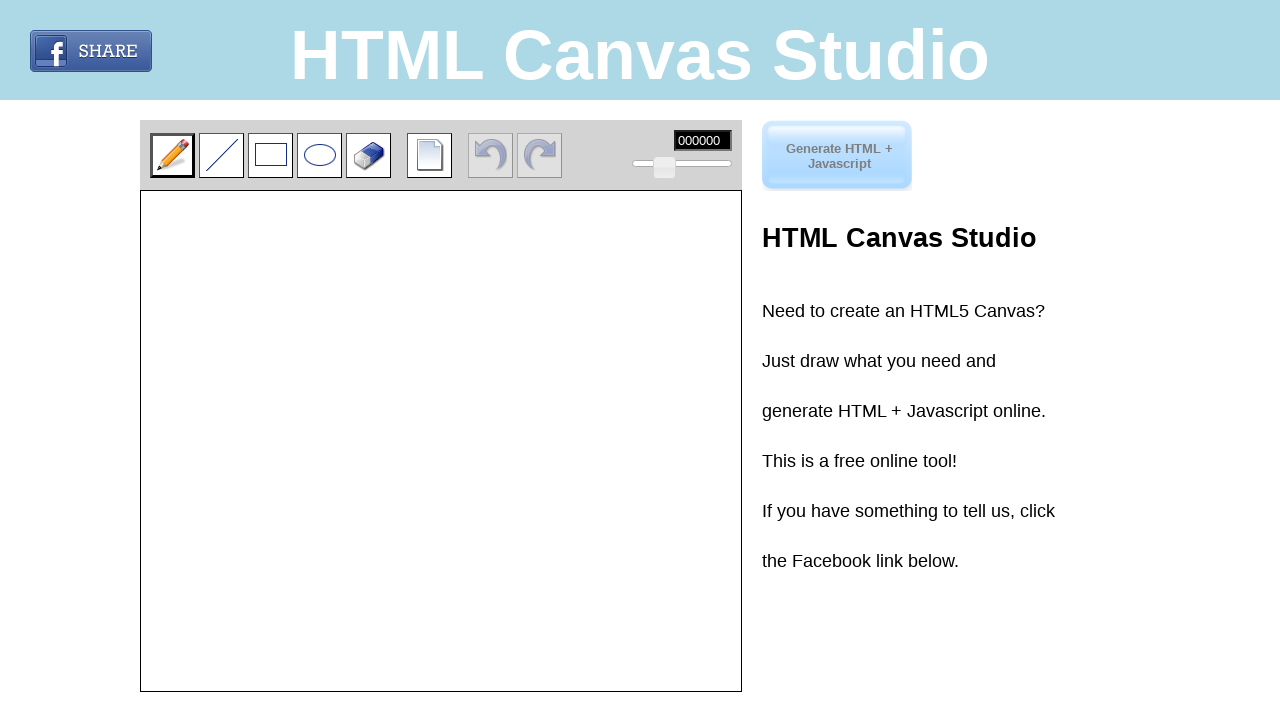

Clicked on the eraser tool button at (368, 155) on .button.eraser
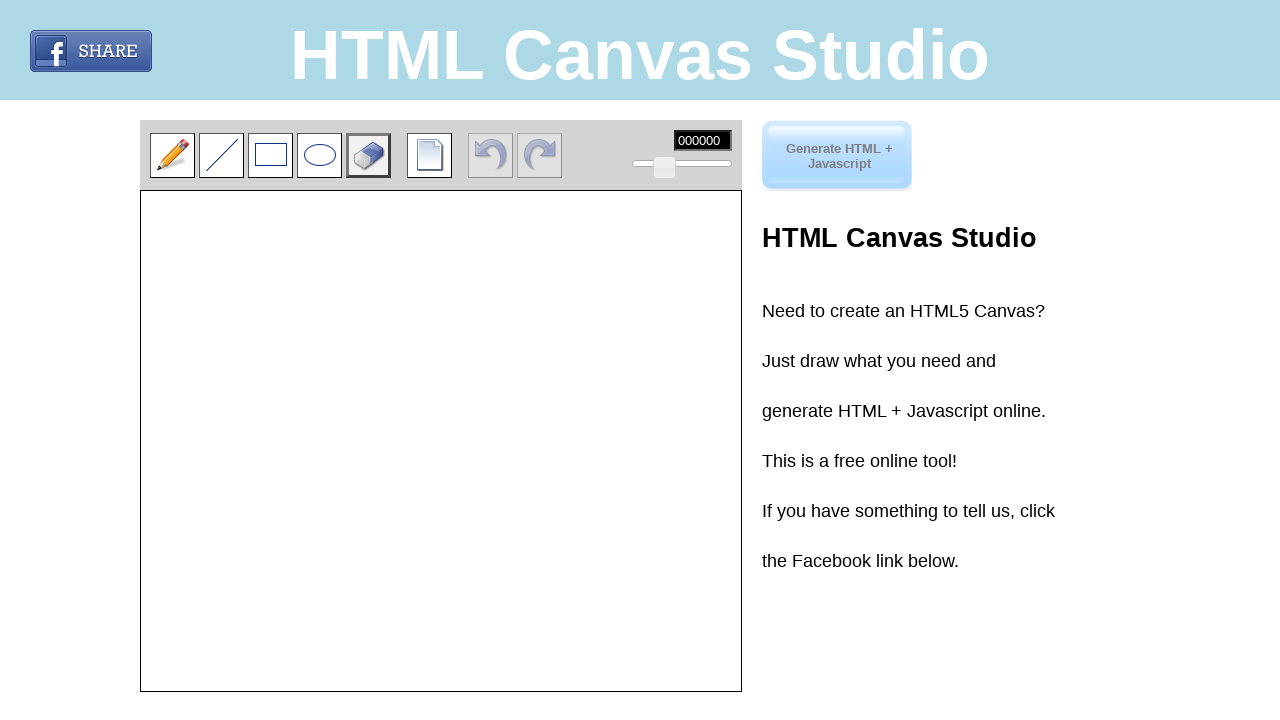

Retrieved canvas element and bounding box
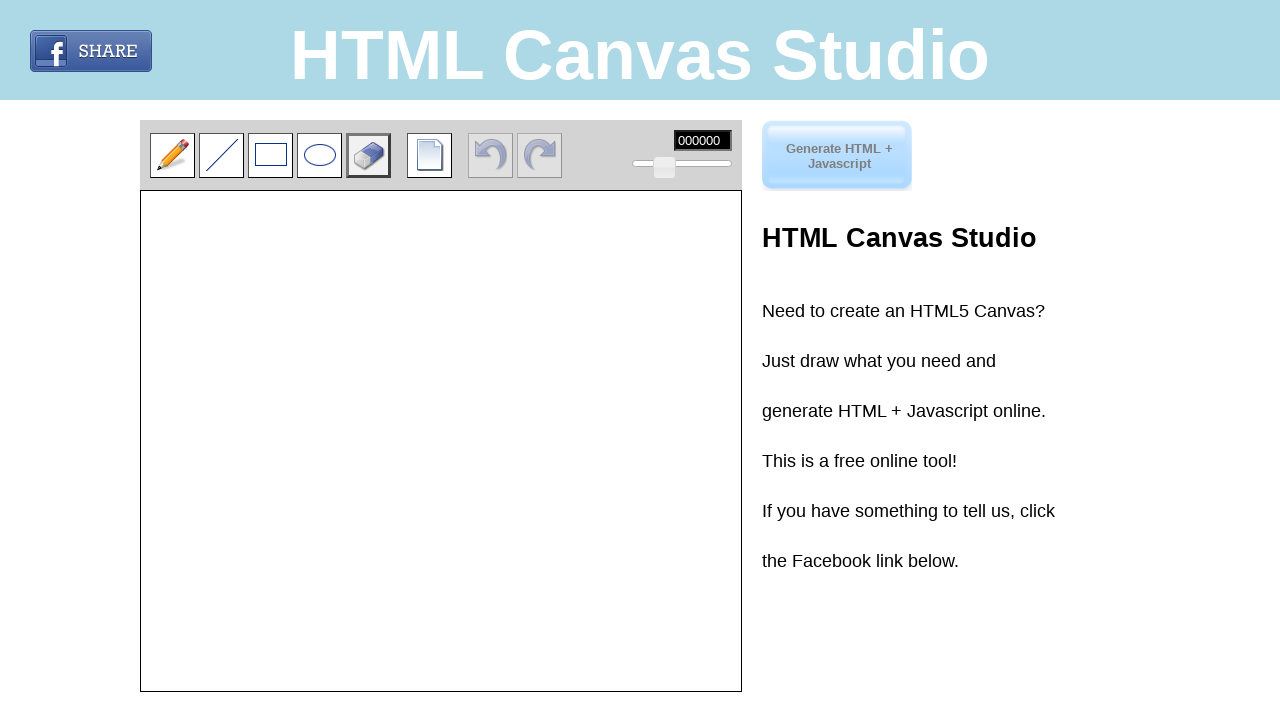

Calculated center coordinates of canvas
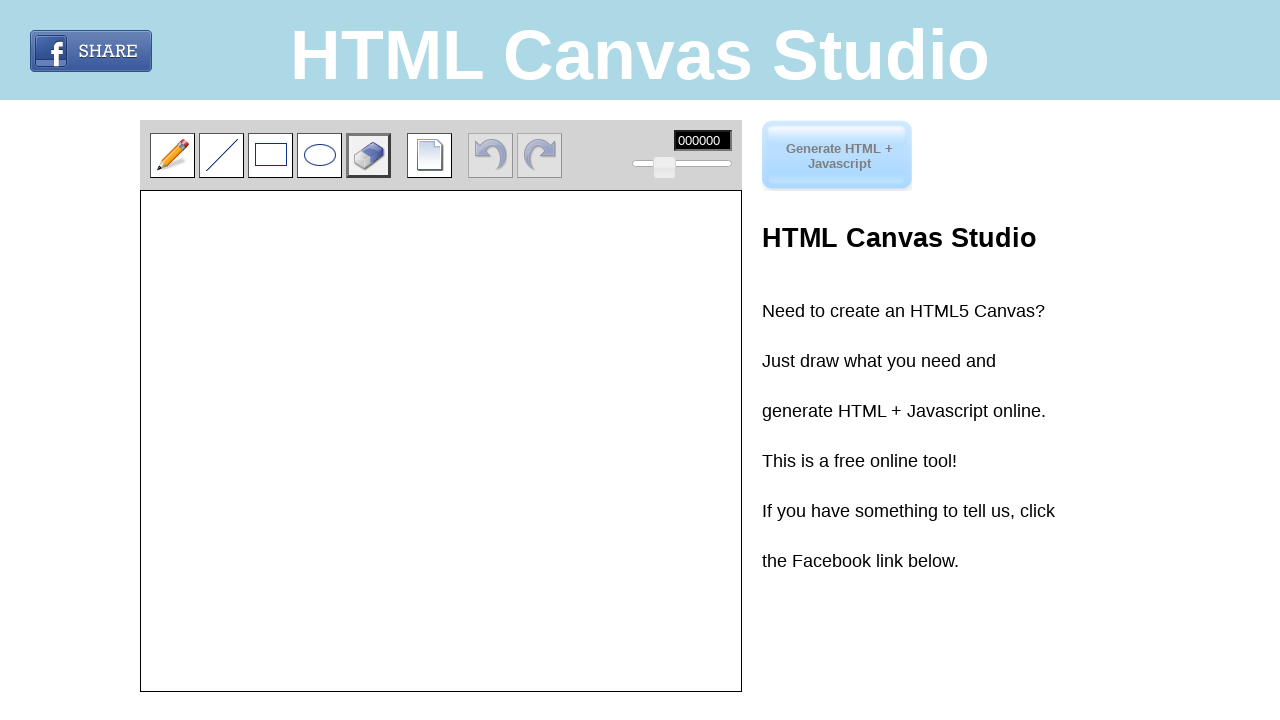

Moved mouse to center of canvas at (431, 443)
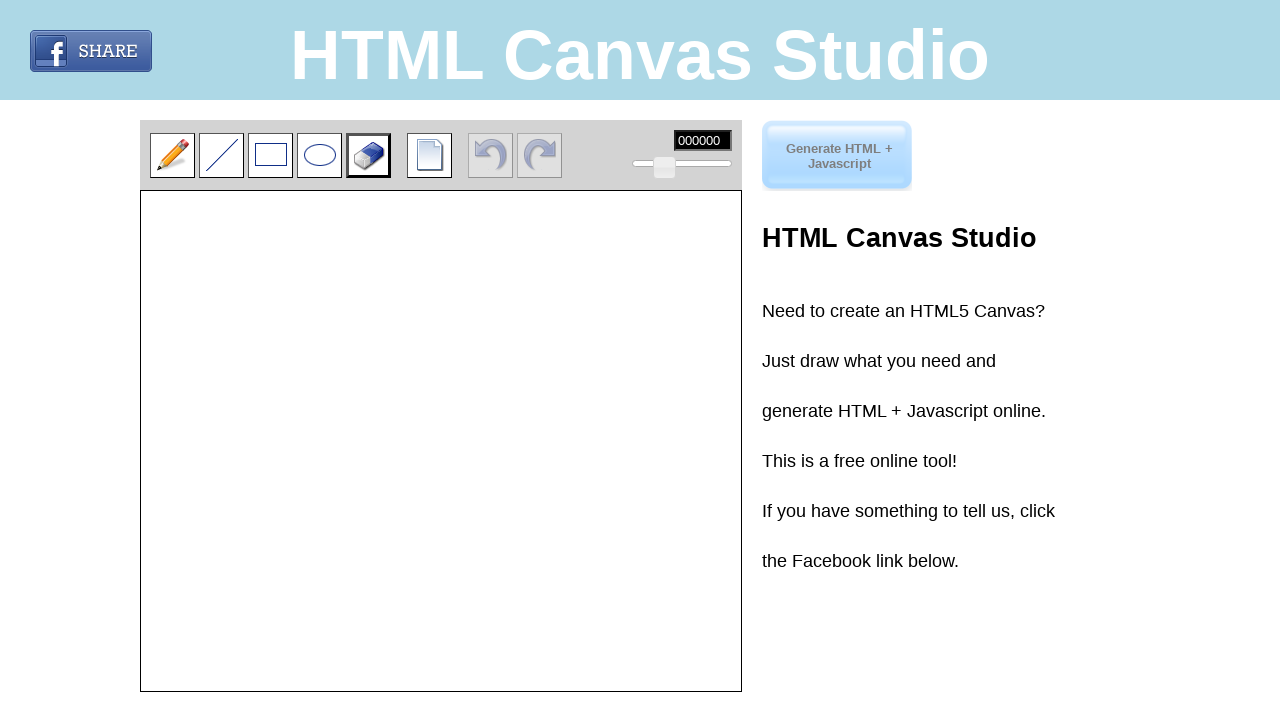

Pressed down mouse button to start erasing at (431, 443)
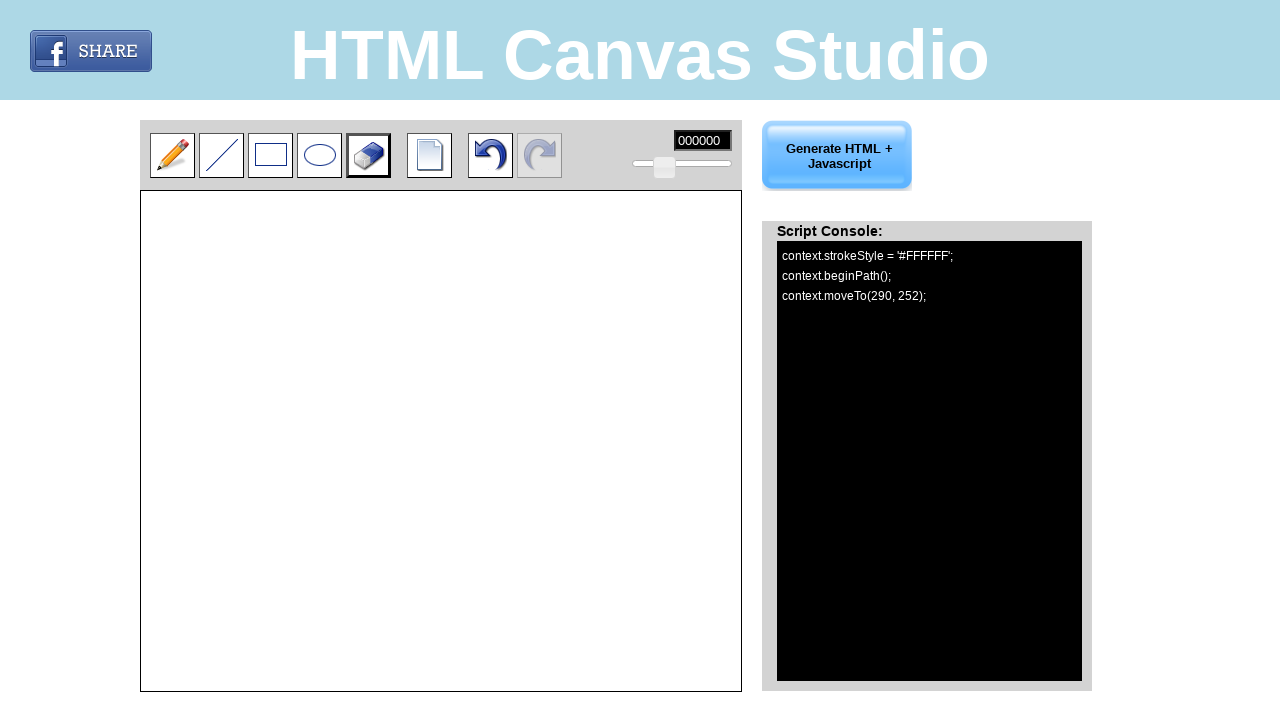

Dragged eraser 200 pixels to the left across canvas at (231, 443)
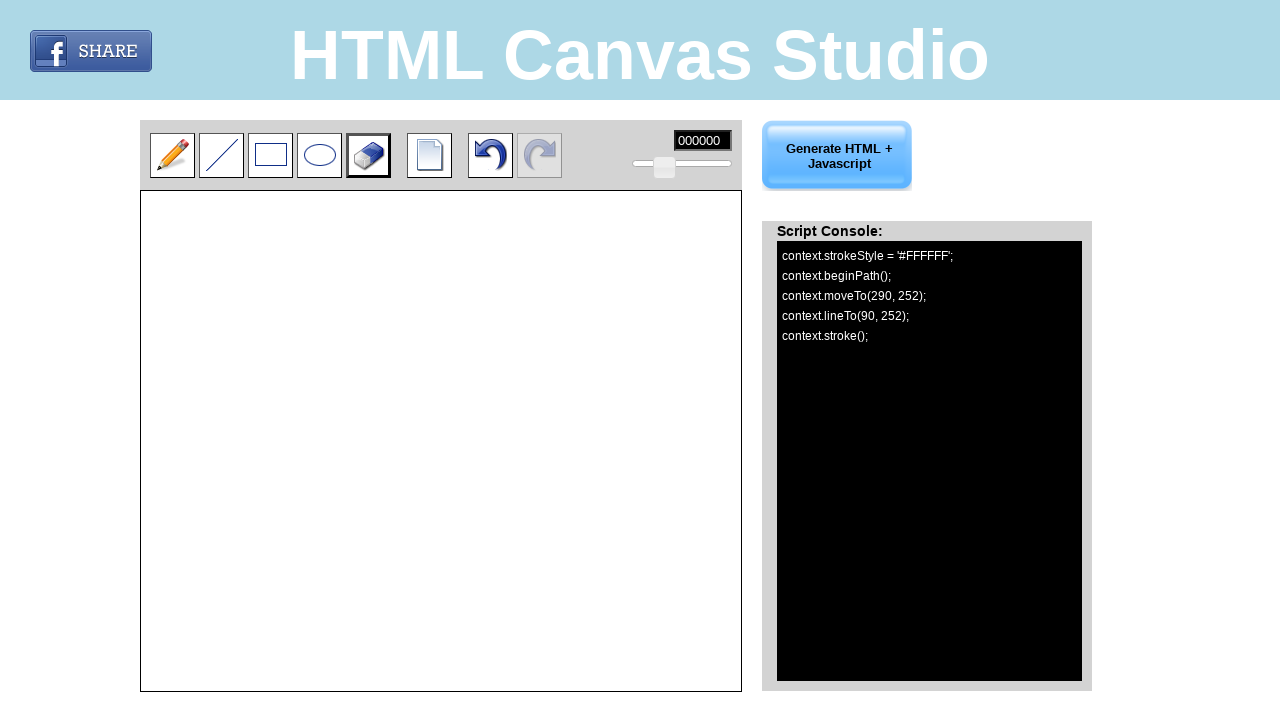

Released mouse button to complete eraser stroke at (231, 443)
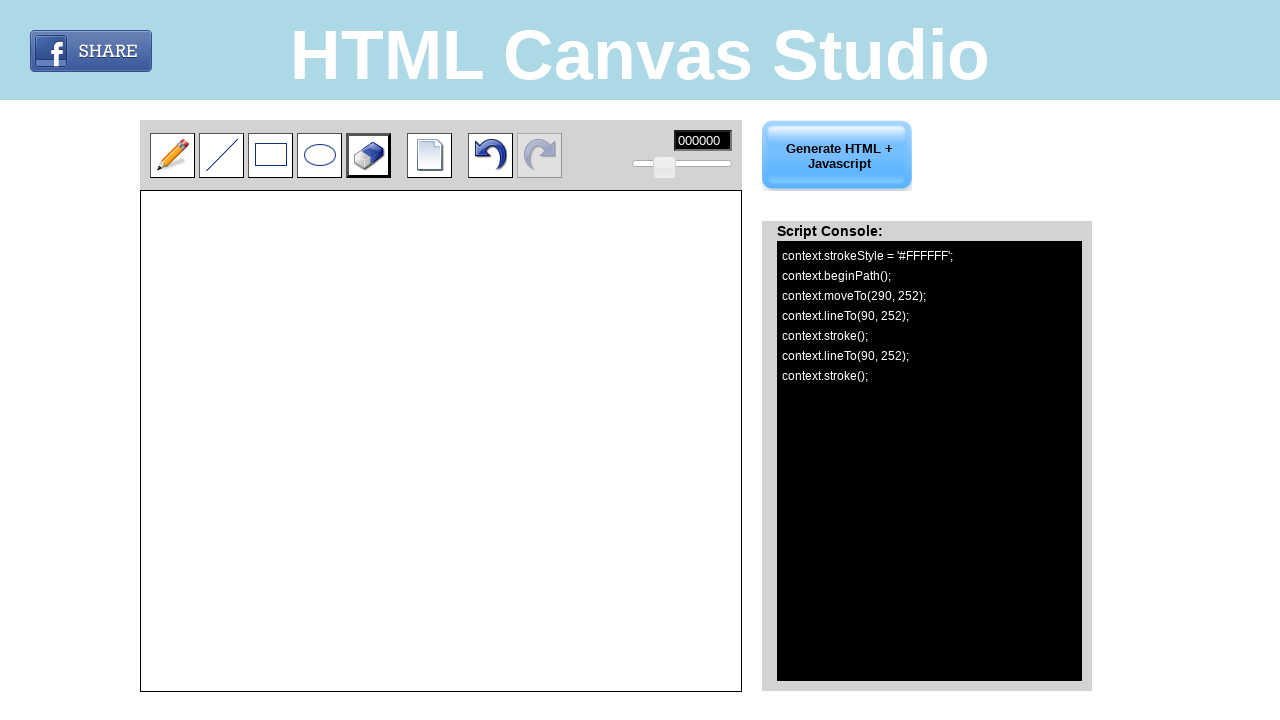

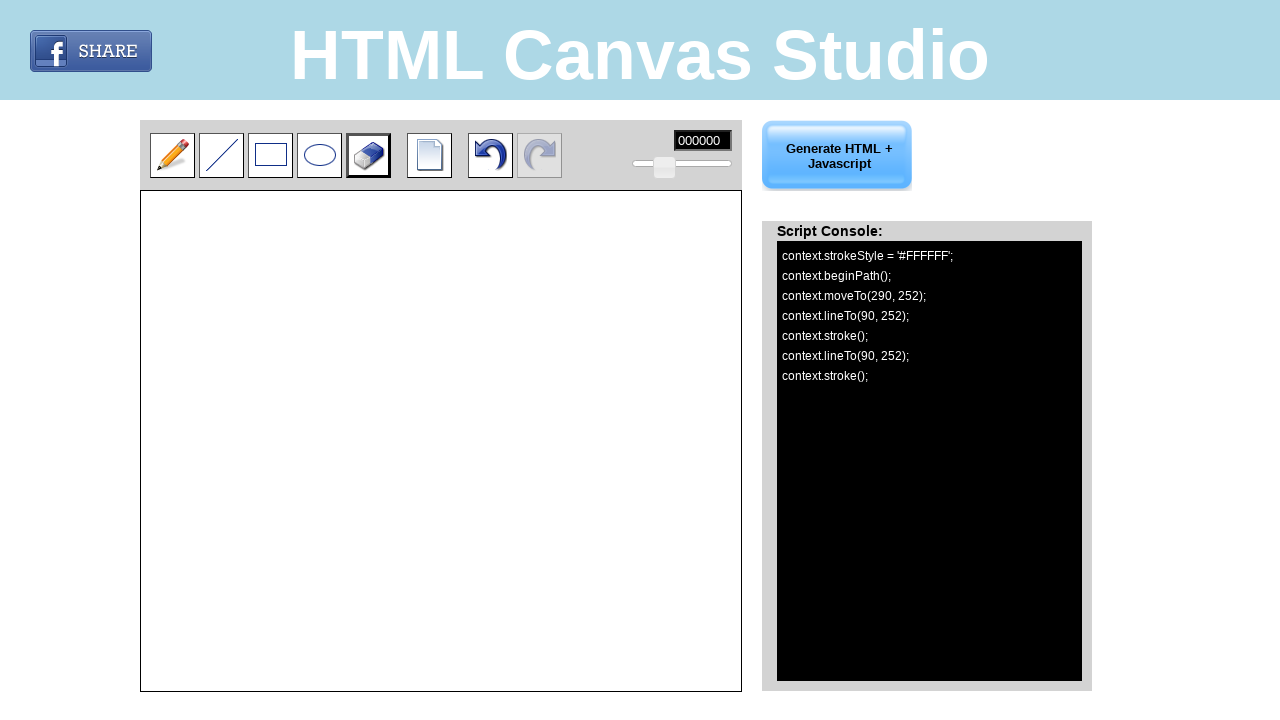